Tests confirm box alert by clicking Cancel and verifying the result message.

Starting URL: https://demoqa.com/alerts

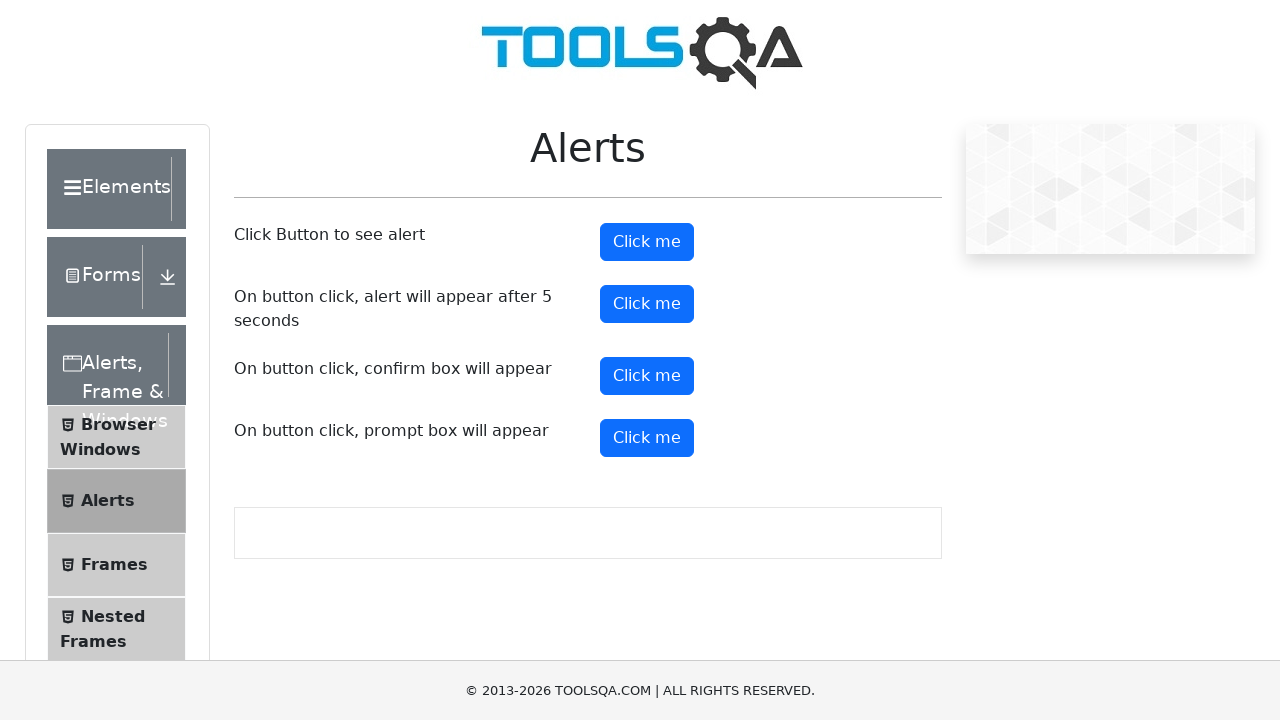

Set up dialog handler to dismiss confirm box
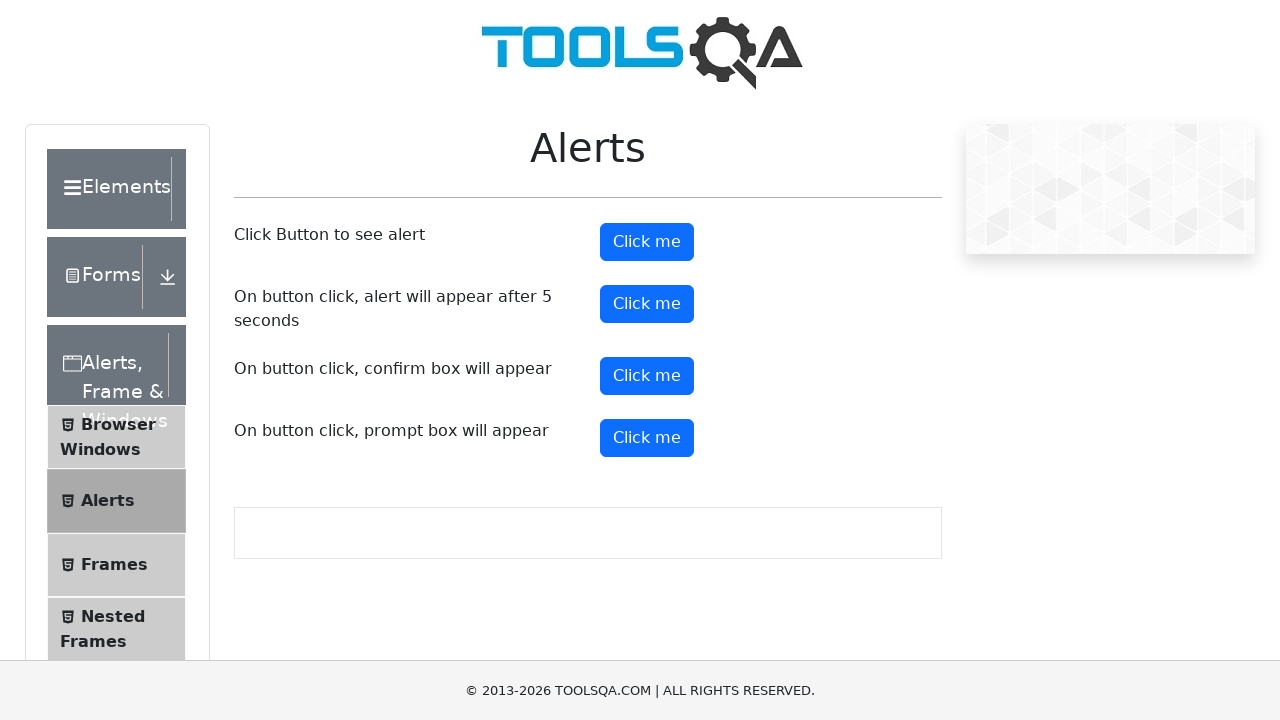

Clicked confirm button to trigger confirm box alert at (647, 376) on #confirmButton
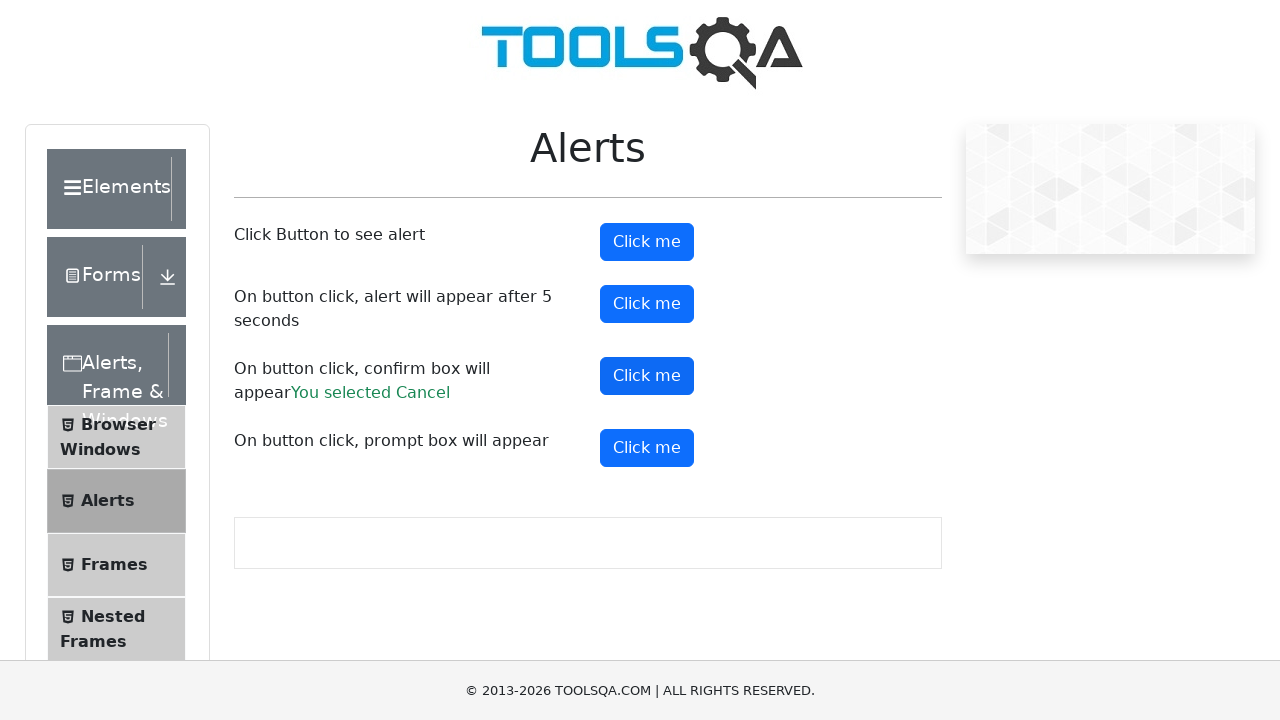

Confirm result message appeared after dismissing alert
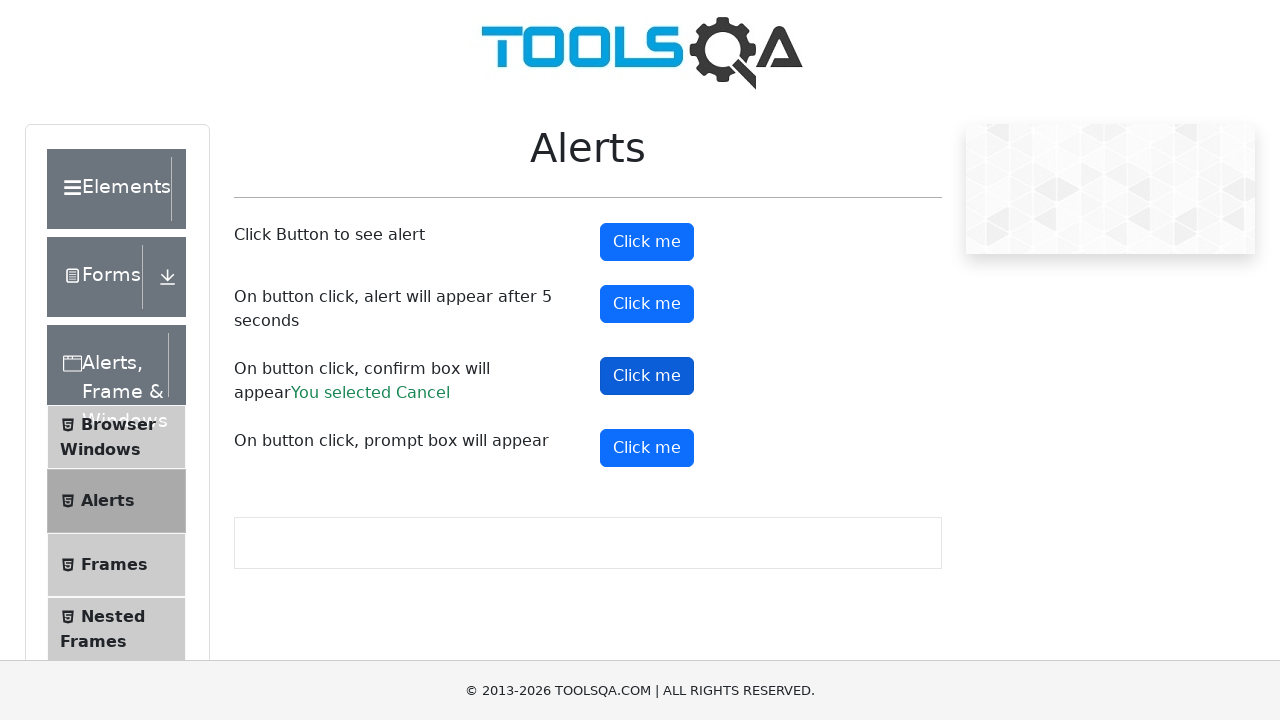

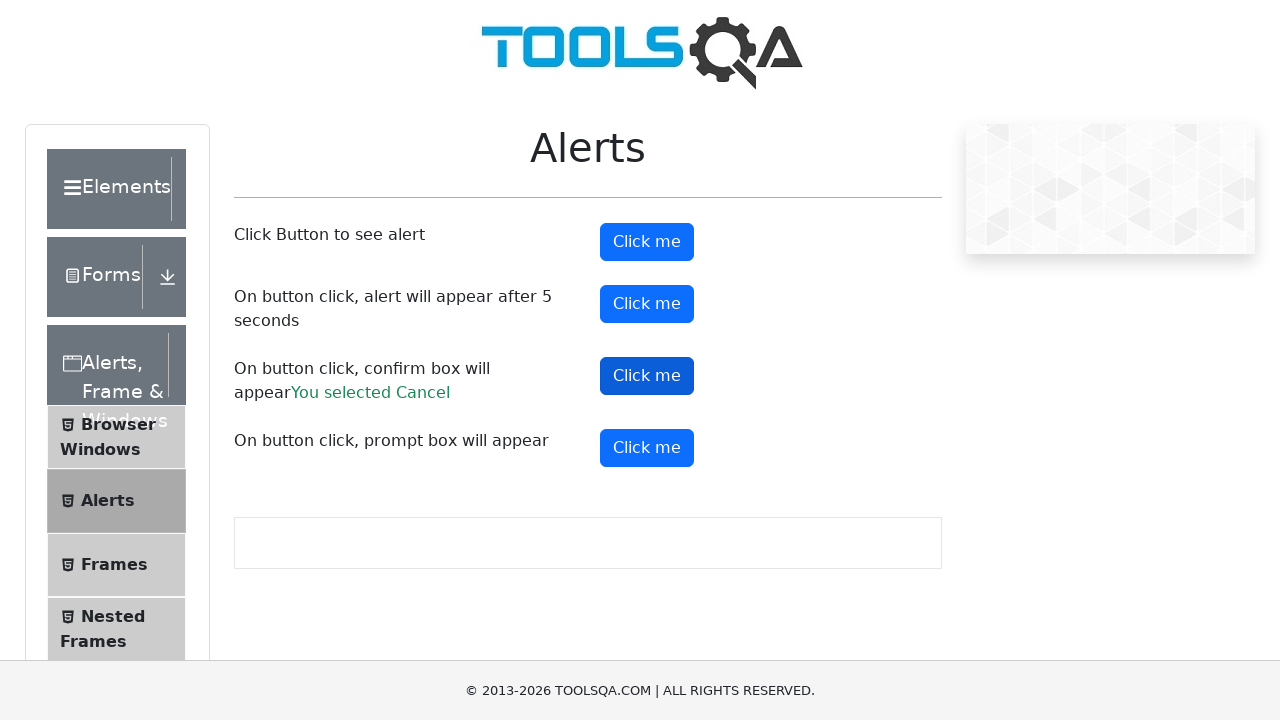